Tests the search/filter functionality on an offers page by entering a search term and verifying that results are displayed in the table

Starting URL: https://rahulshettyacademy.com/seleniumPractise/#/offers

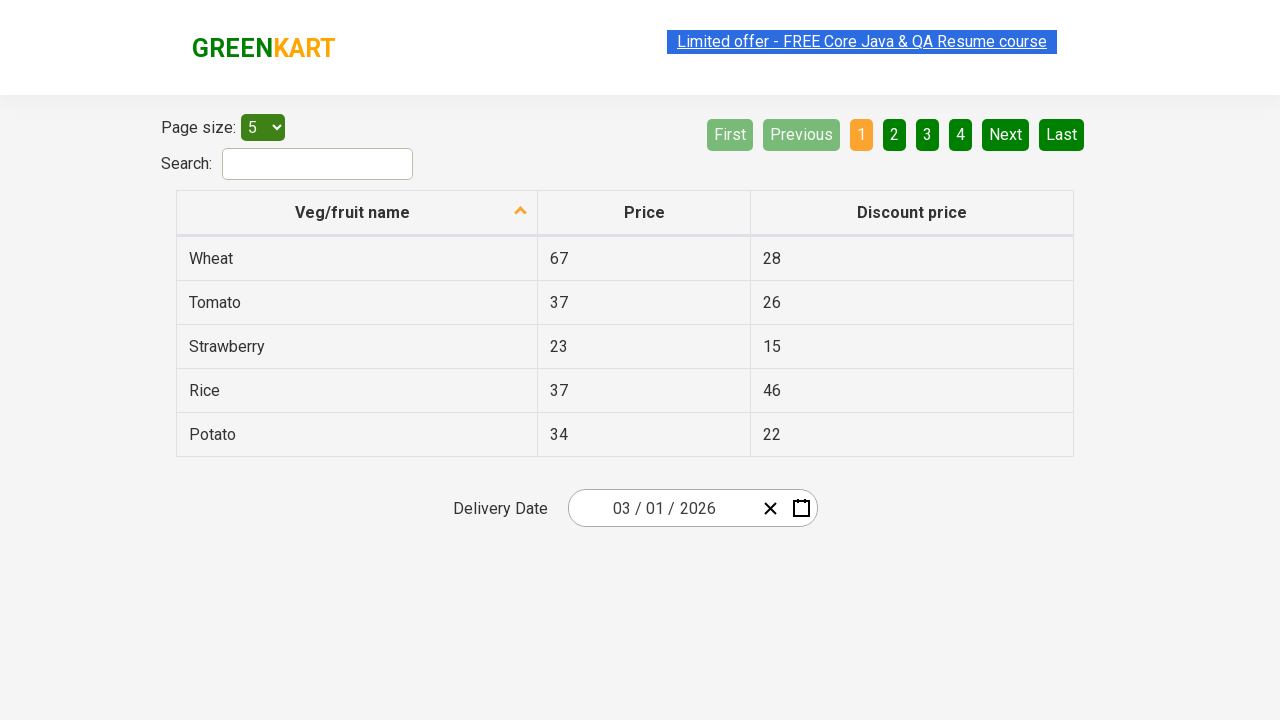

Entered search term 'v' in the search field on #search-field
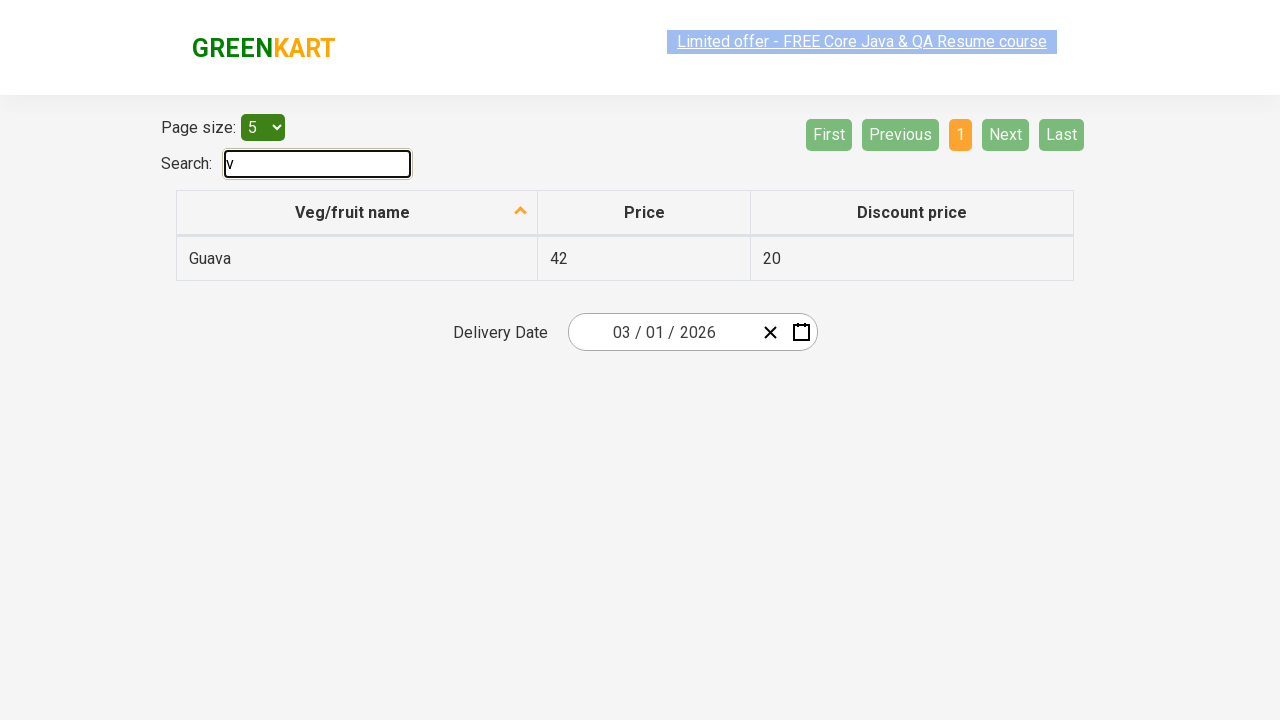

Waited for filtered results to appear in the table
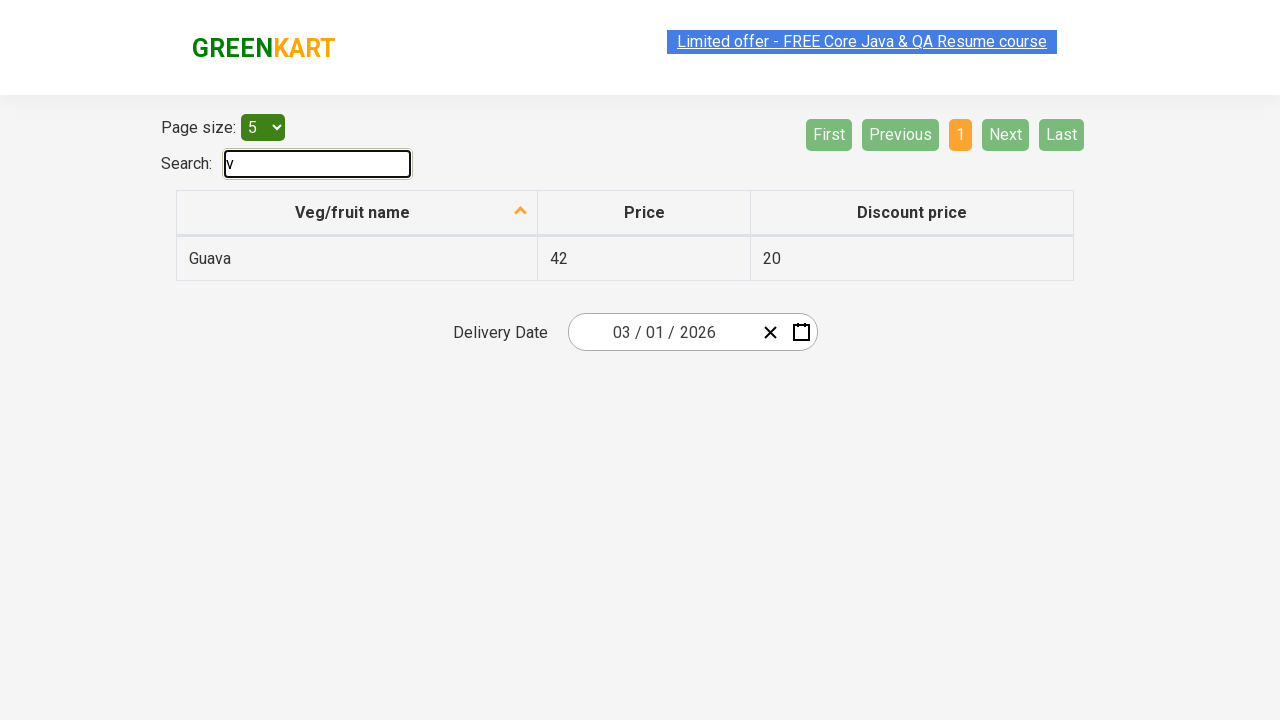

Located filtered table rows
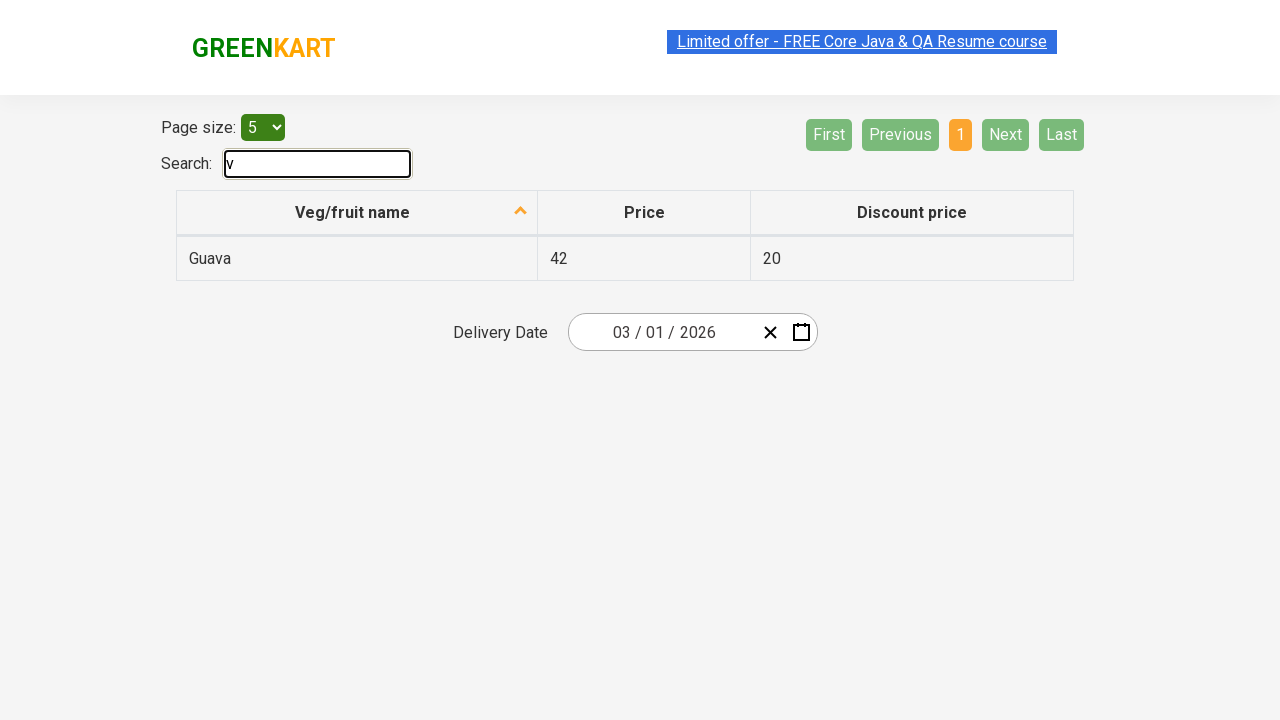

Verified that filtered results are displayed in the table
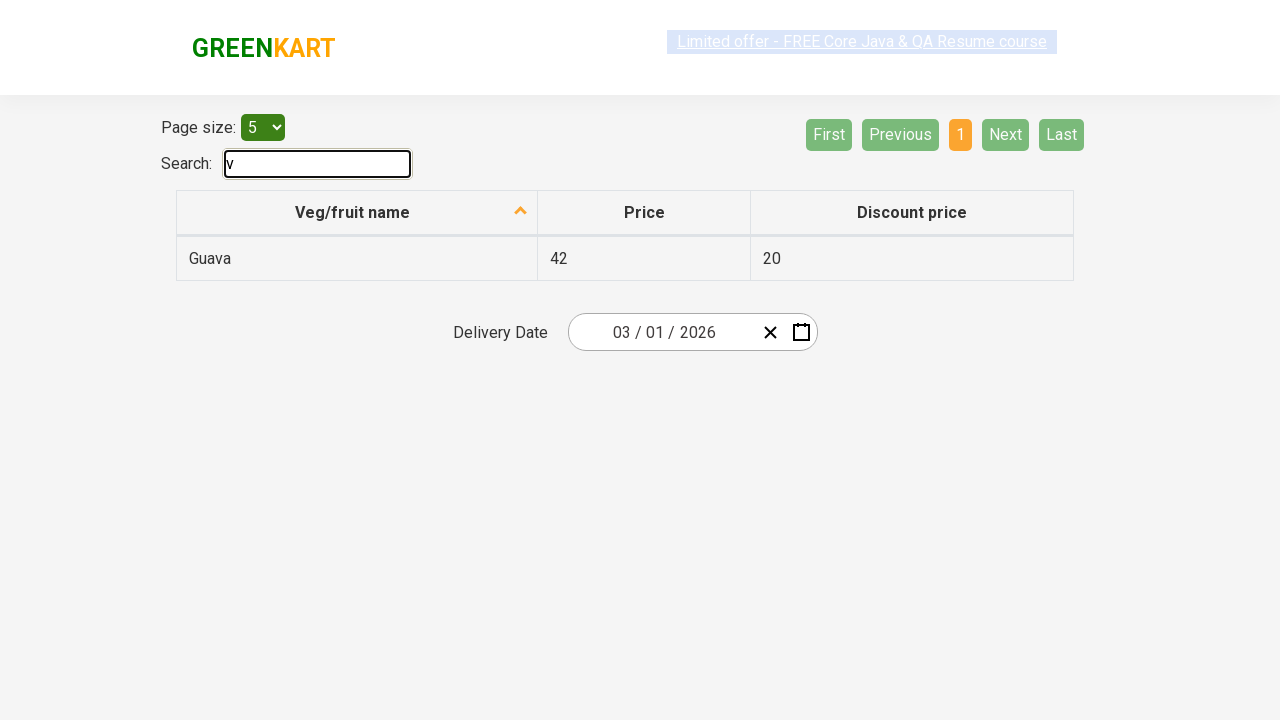

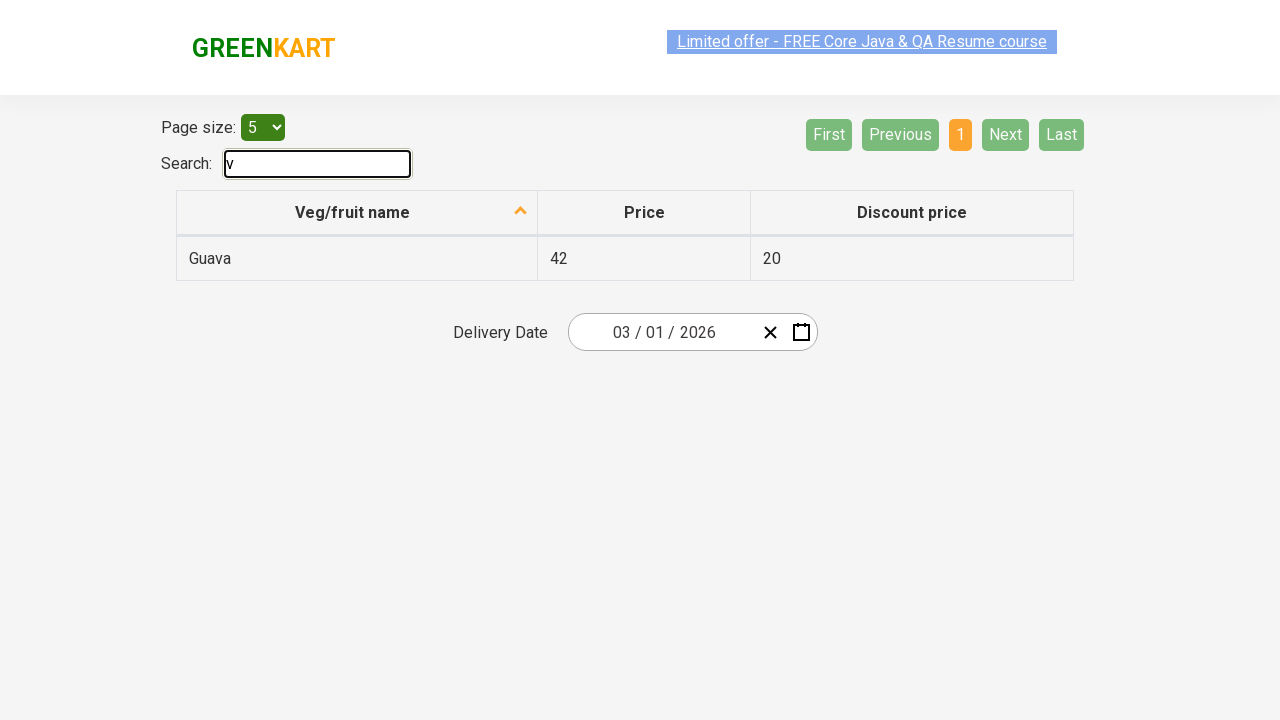